Tests an e-commerce grocery shopping flow by adding specific vegetables to cart, proceeding to checkout, applying a promo code, and verifying the promo code is successfully applied.

Starting URL: https://rahulshettyacademy.com/seleniumPractise/#/

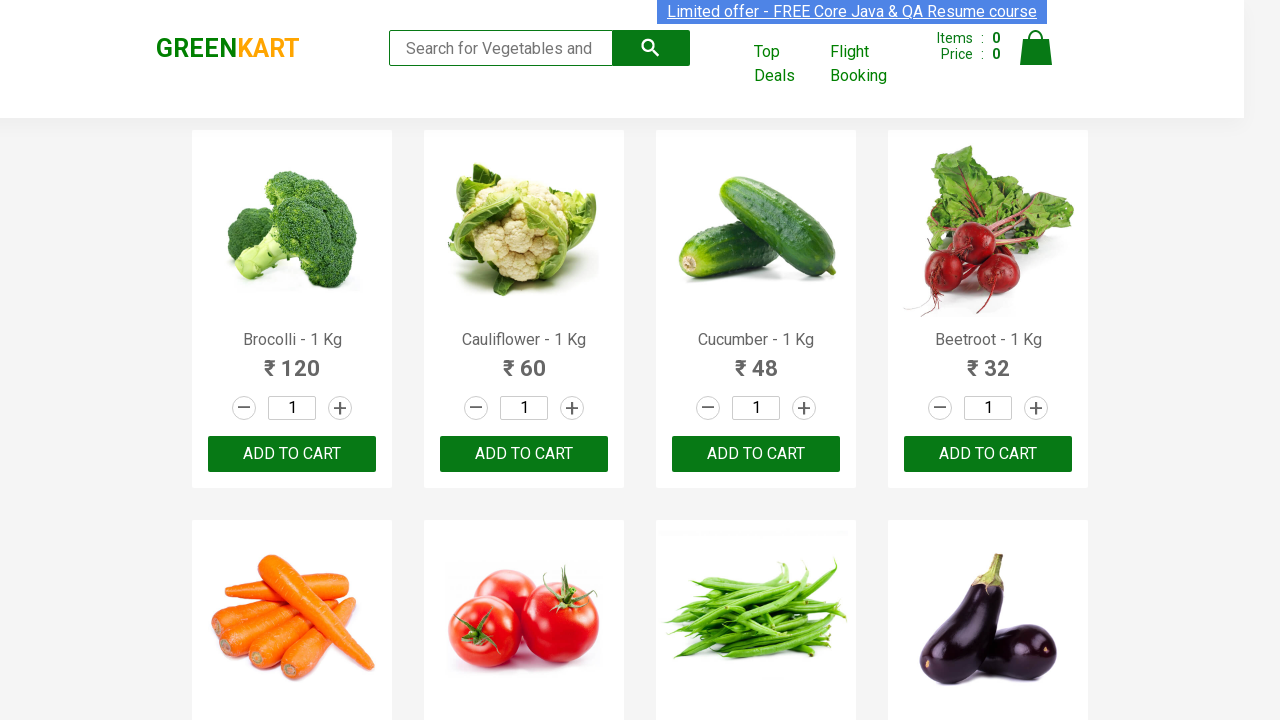

Waited for products to load on GreenKart homepage
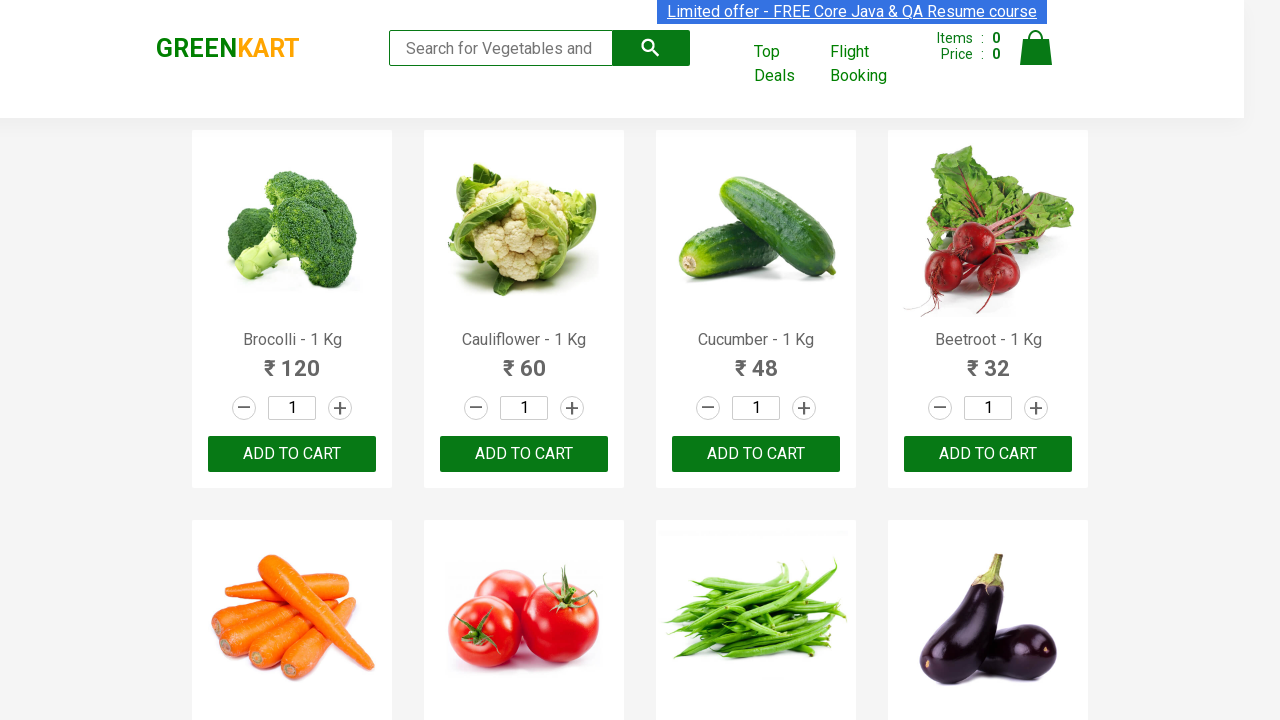

Retrieved all product name elements from the page
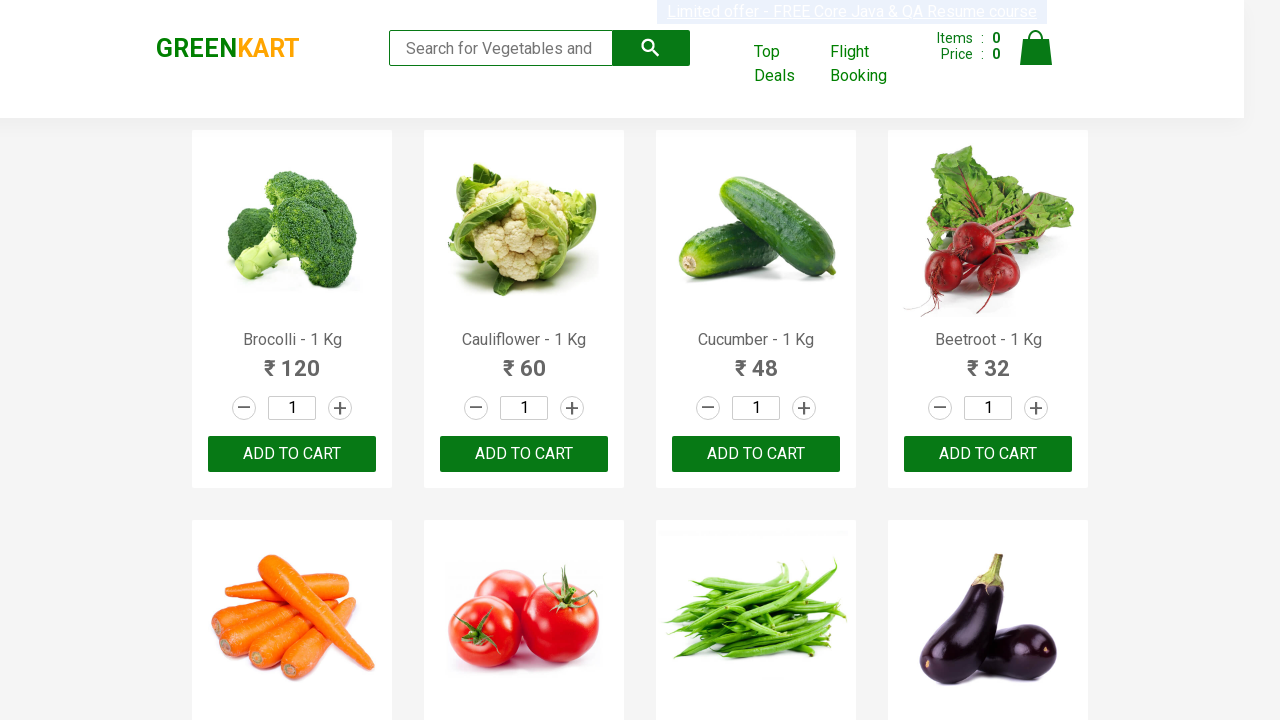

Retrieved all add to cart button elements
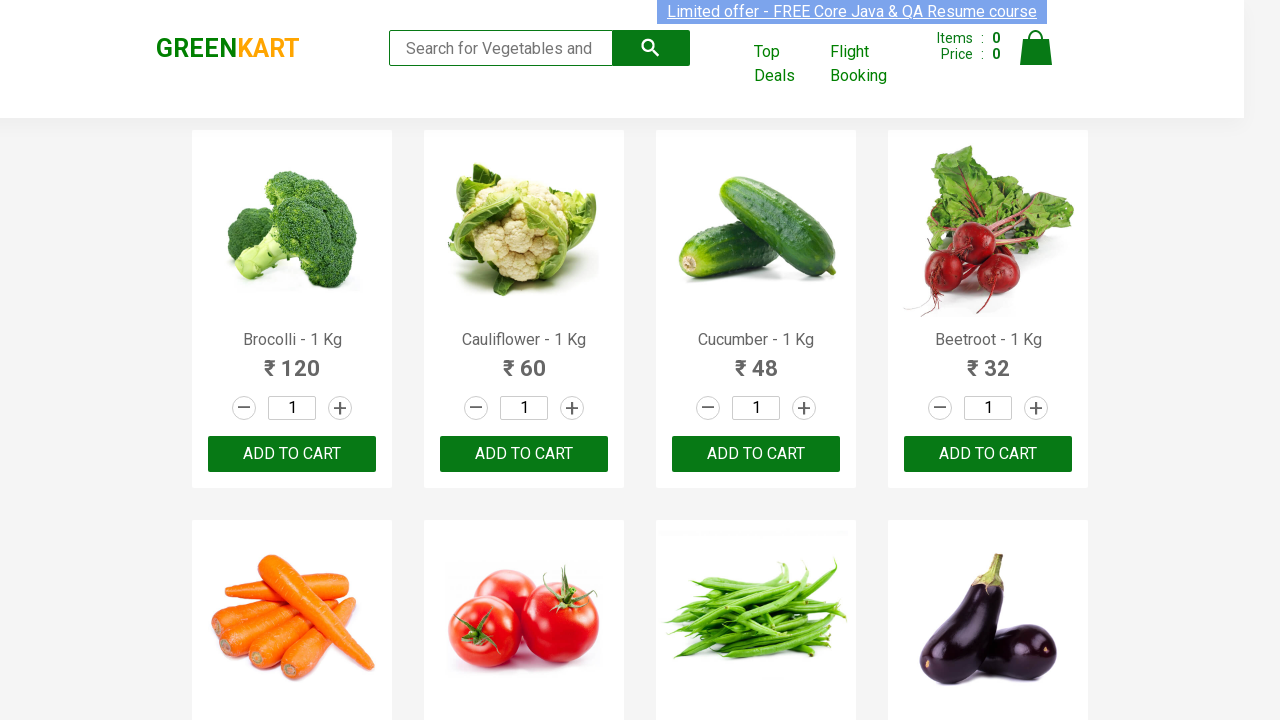

Added Brocolli to cart
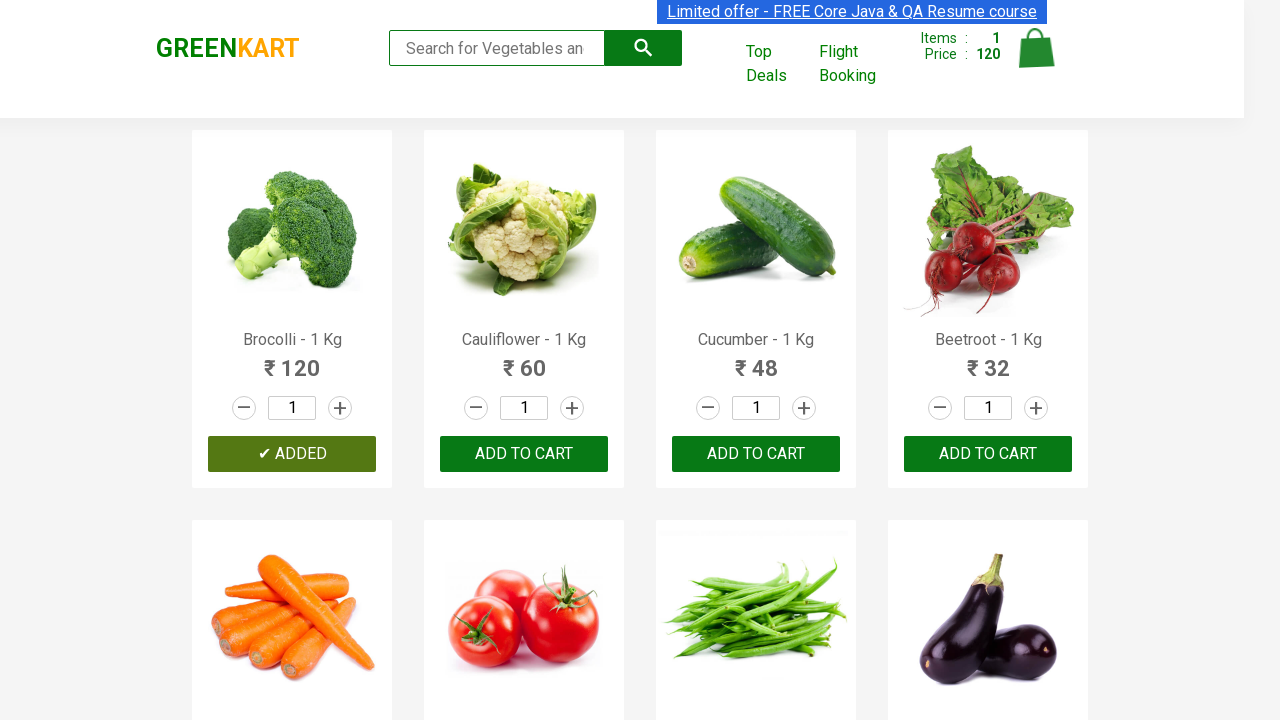

Added Cauliflower to cart
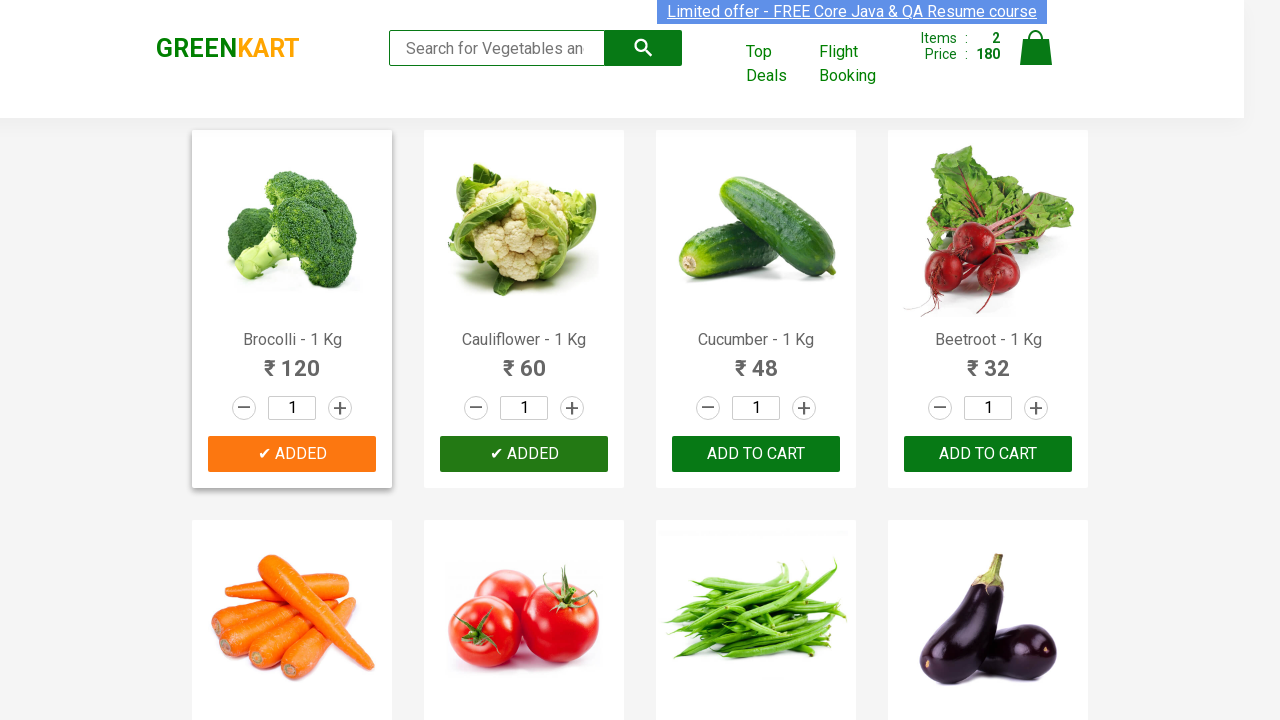

Added Cucumber to cart
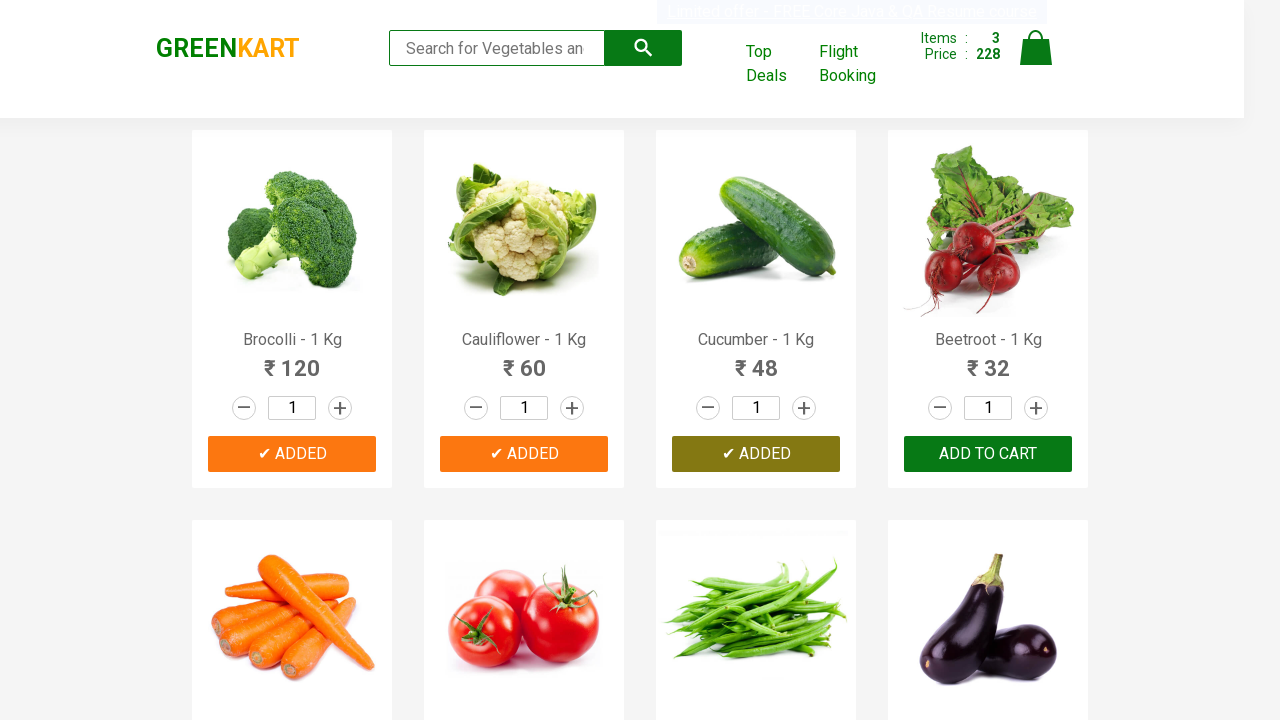

Added Beetroot to cart
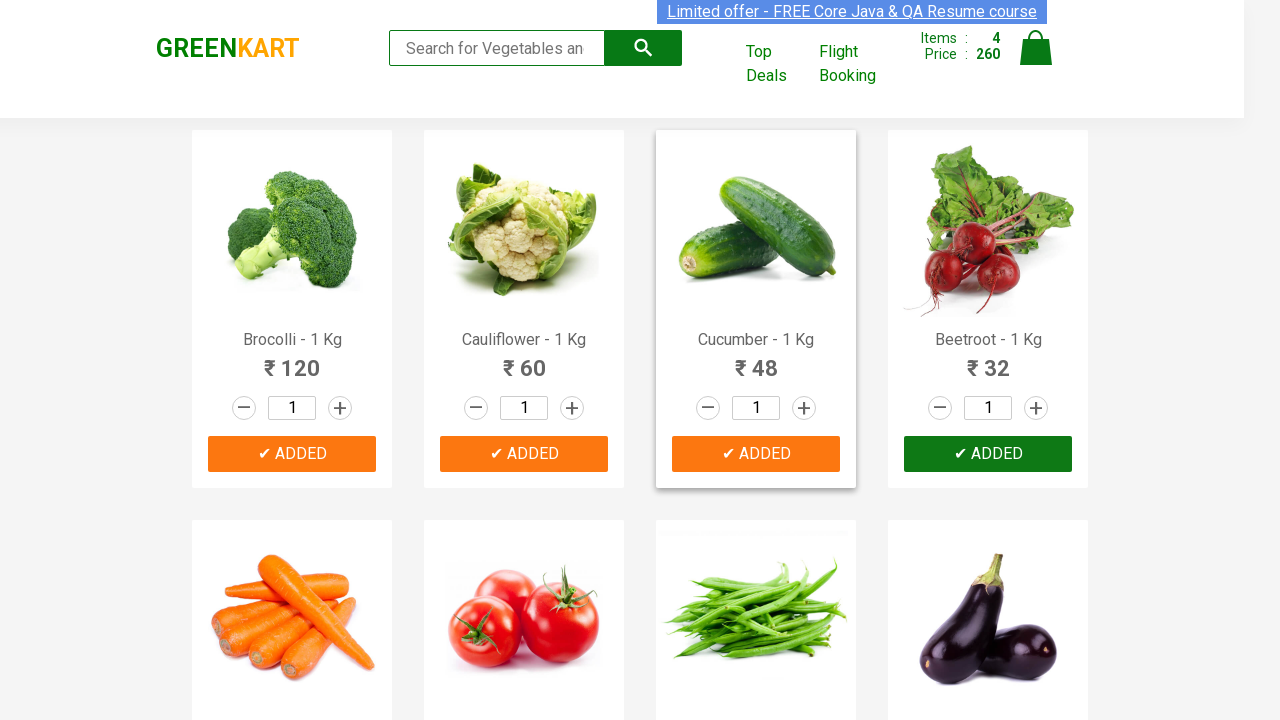

Clicked cart icon to view shopping cart at (1036, 48) on img[alt='Cart']
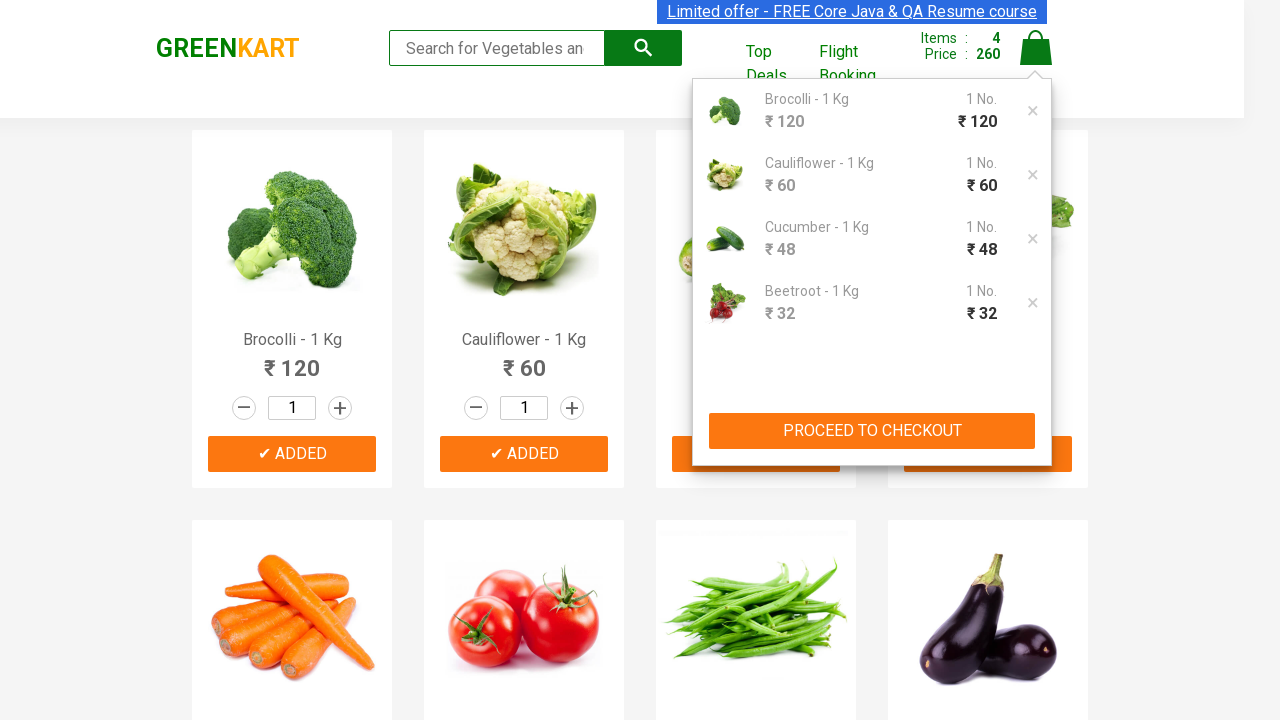

Clicked proceed to checkout button at (872, 431) on .cart-preview.active .action-block button
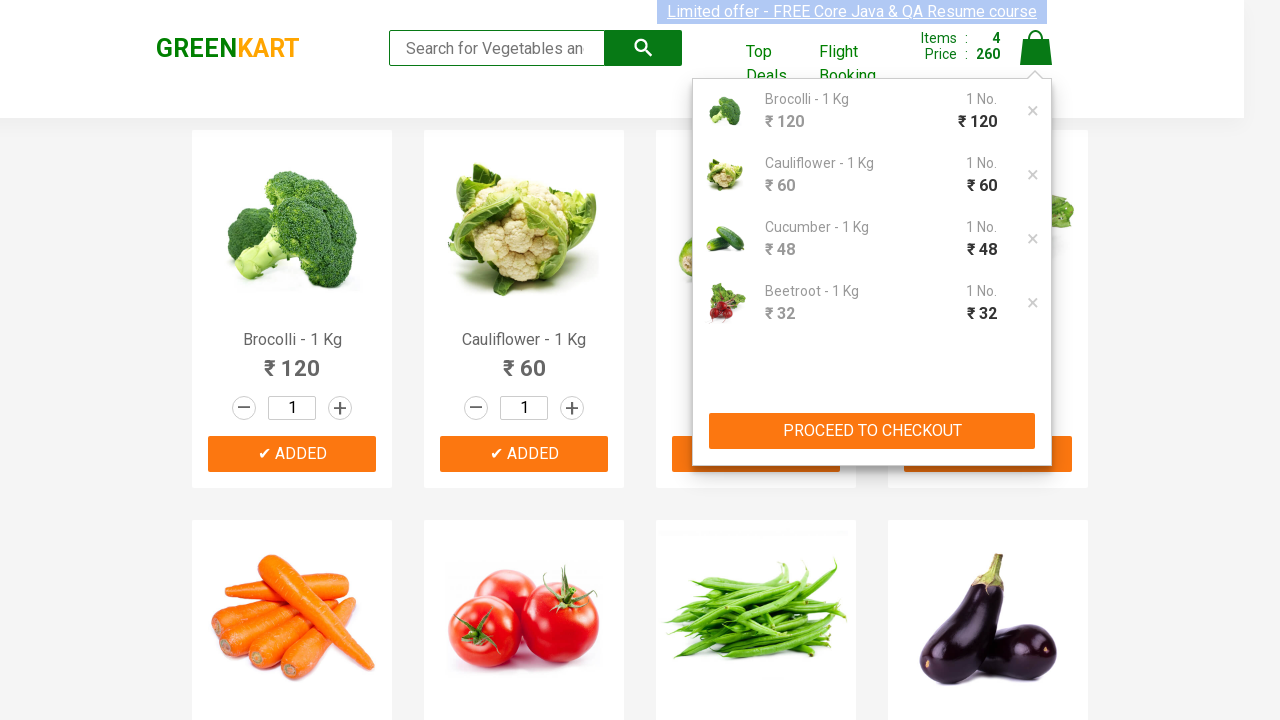

Checkout page loaded with promo code input field visible
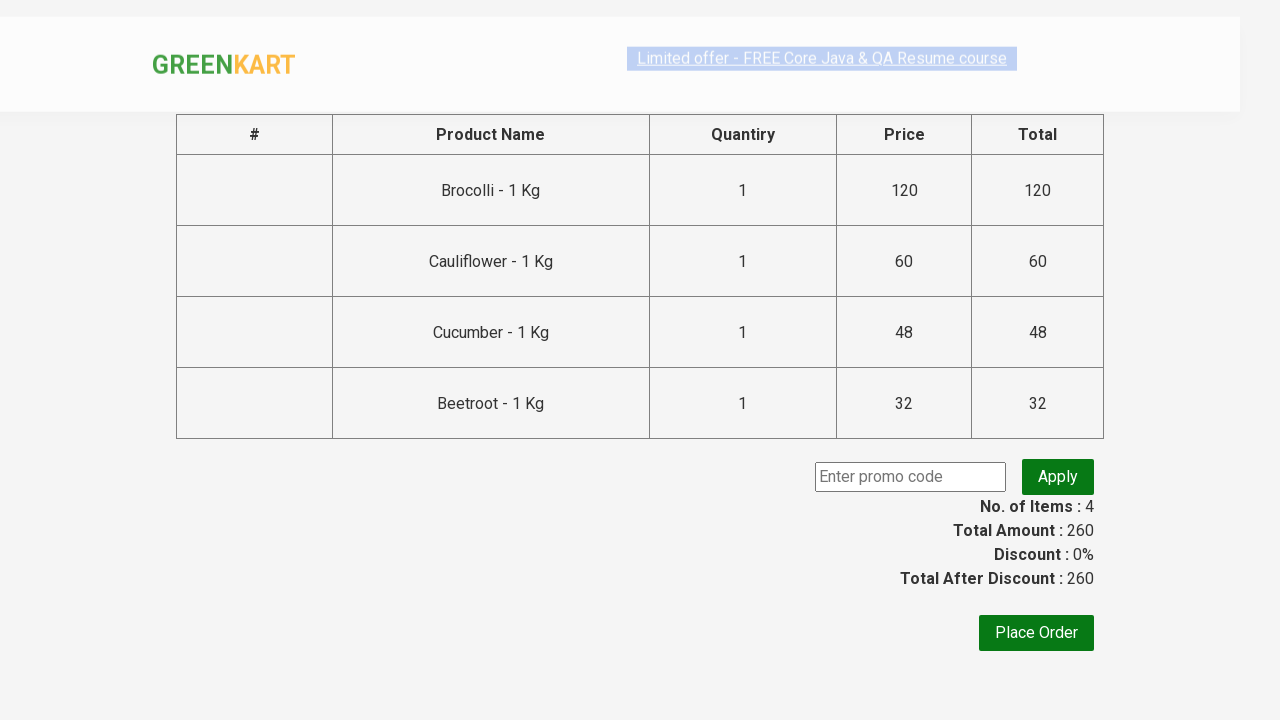

Entered promo code 'rahulshettyacademy' into the promo code field on input[placeholder='Enter promo code']
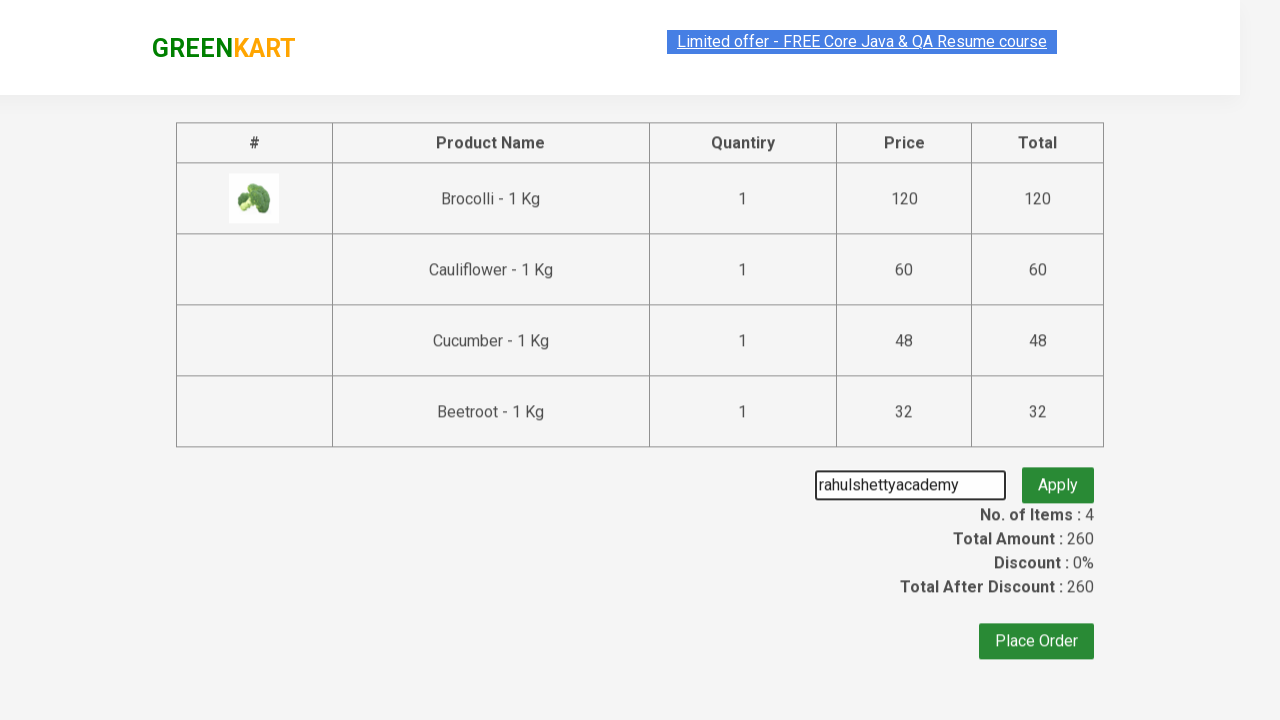

Clicked apply promo button to validate the promo code at (1058, 477) on .promoWrapper button.promoBtn
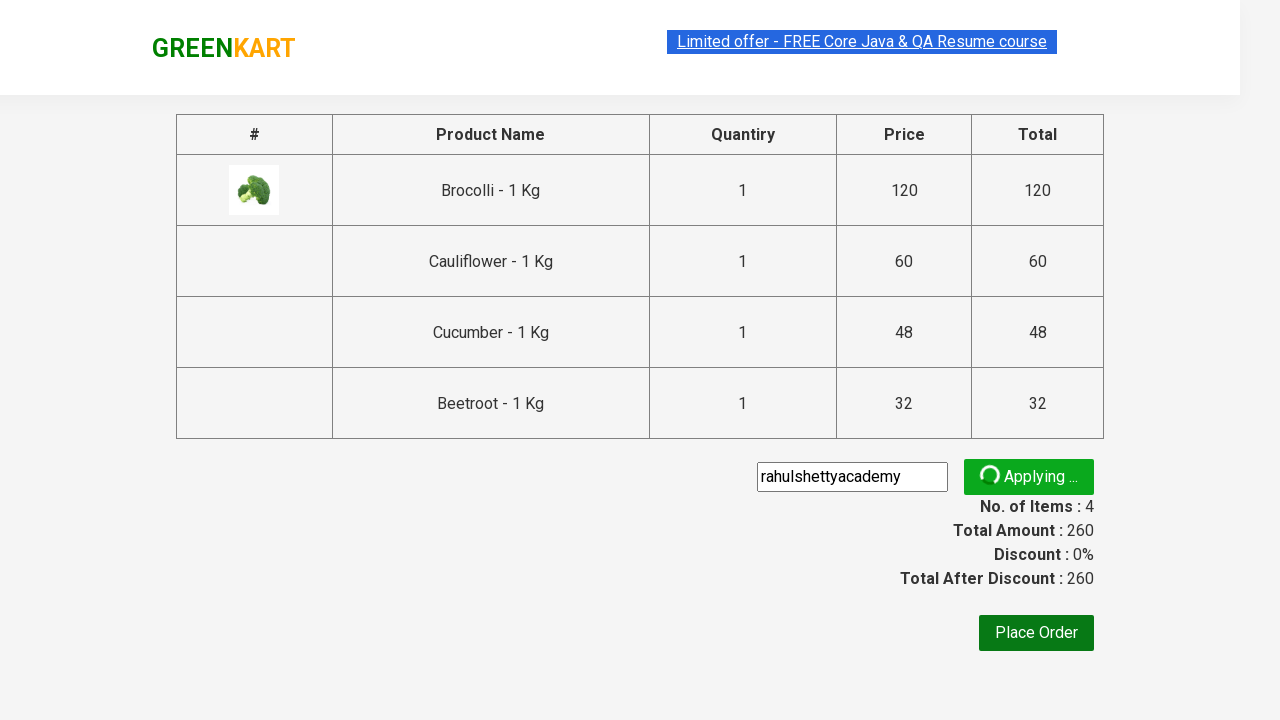

Promo code successfully applied - confirmation message displayed
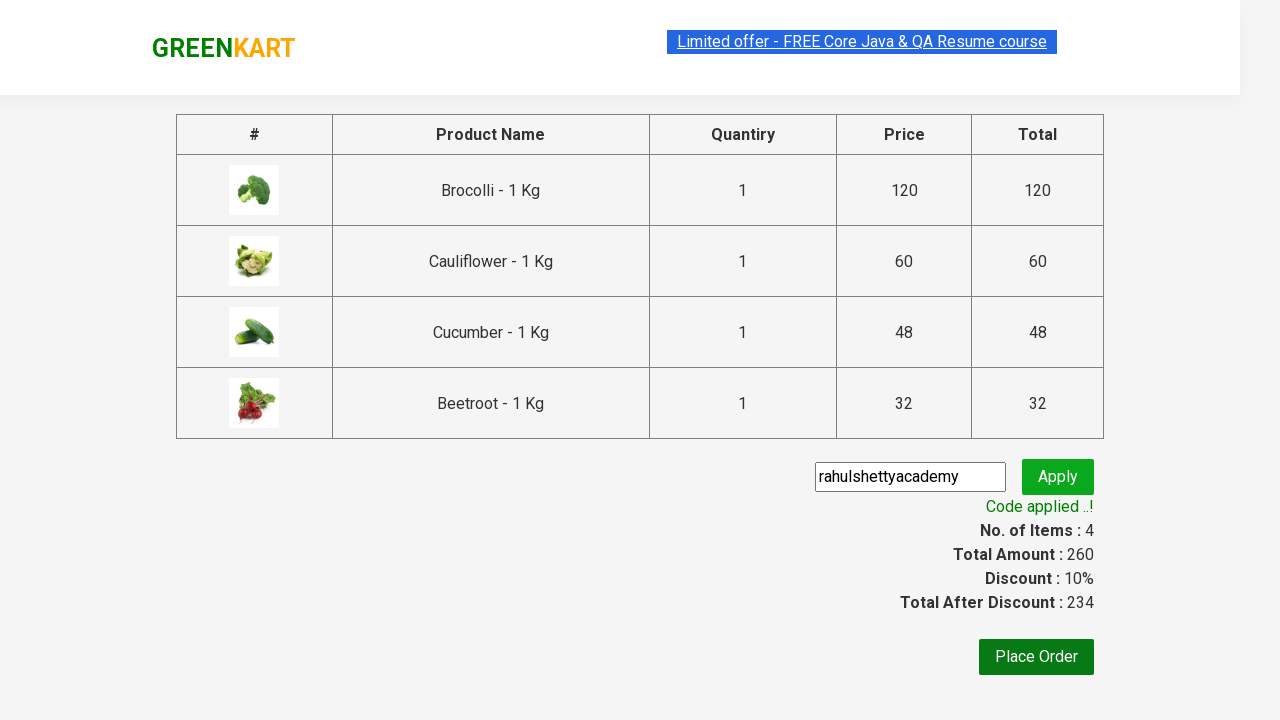

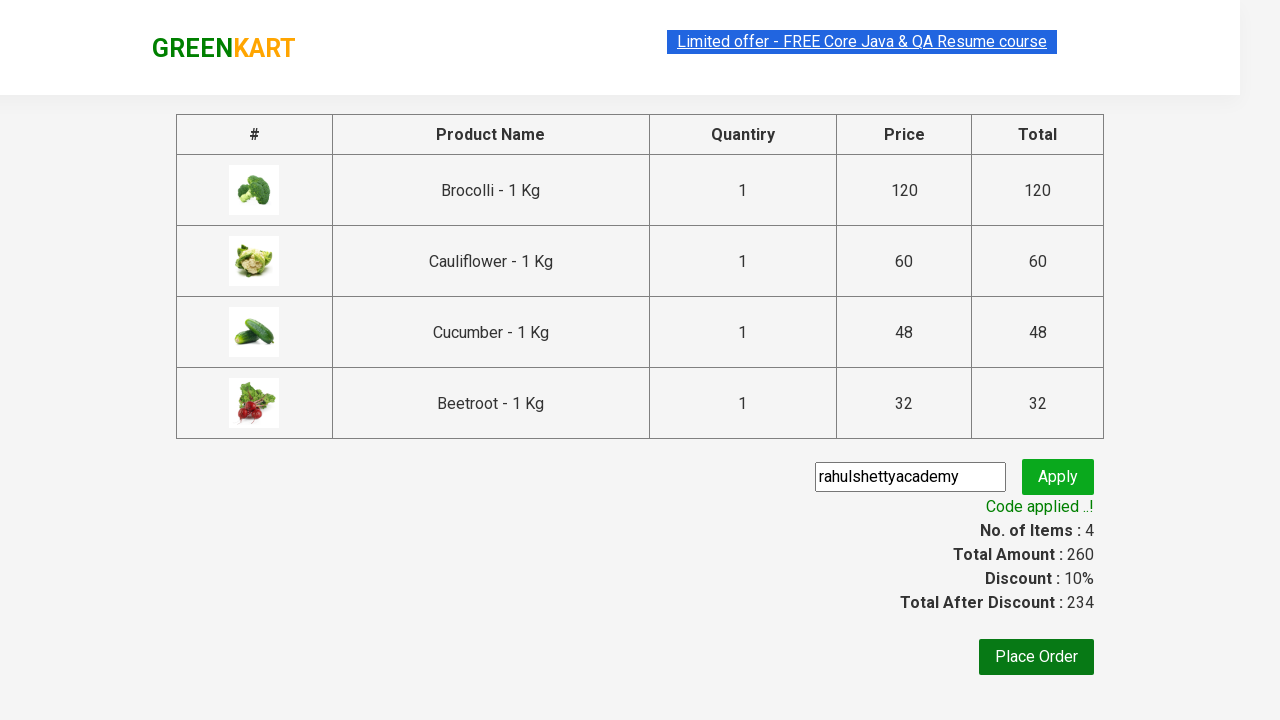